Tests dynamic content loading by clicking a start button and waiting for a hidden element to become visible after loading completes

Starting URL: http://the-internet.herokuapp.com/dynamic_loading/1

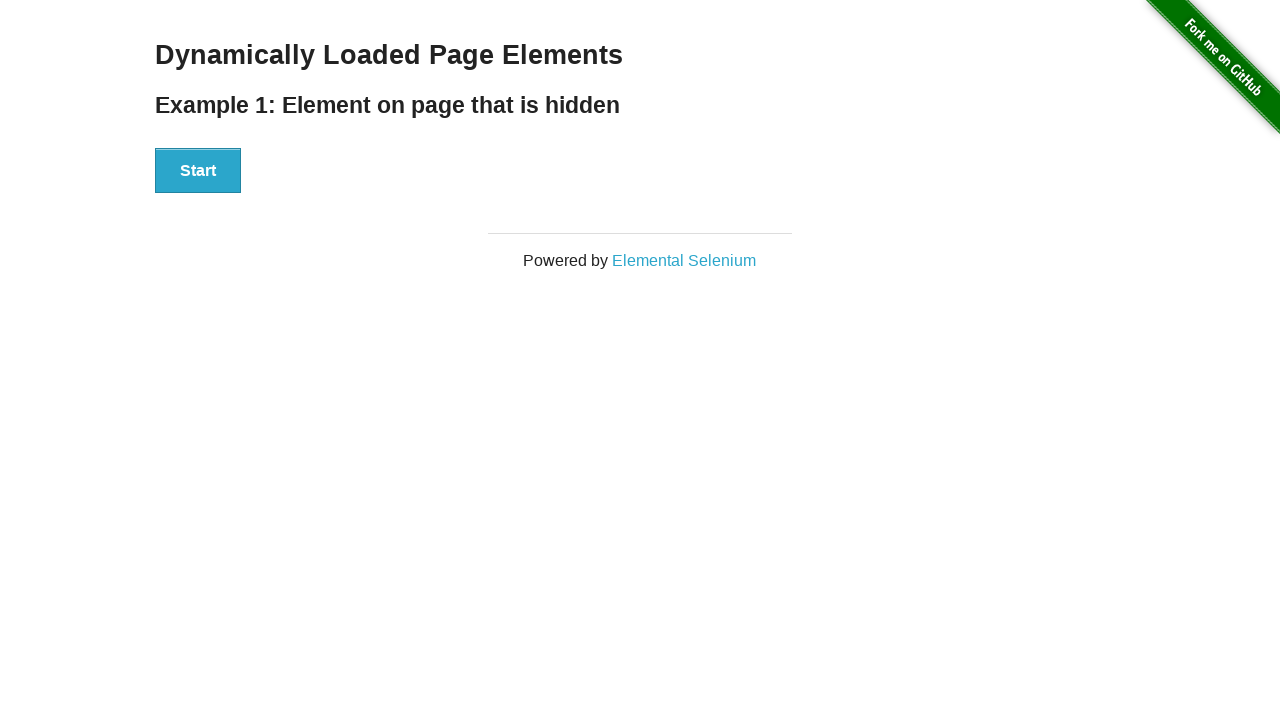

Clicked start button to begin dynamic content loading at (198, 171) on xpath=//div[@id='start']/button
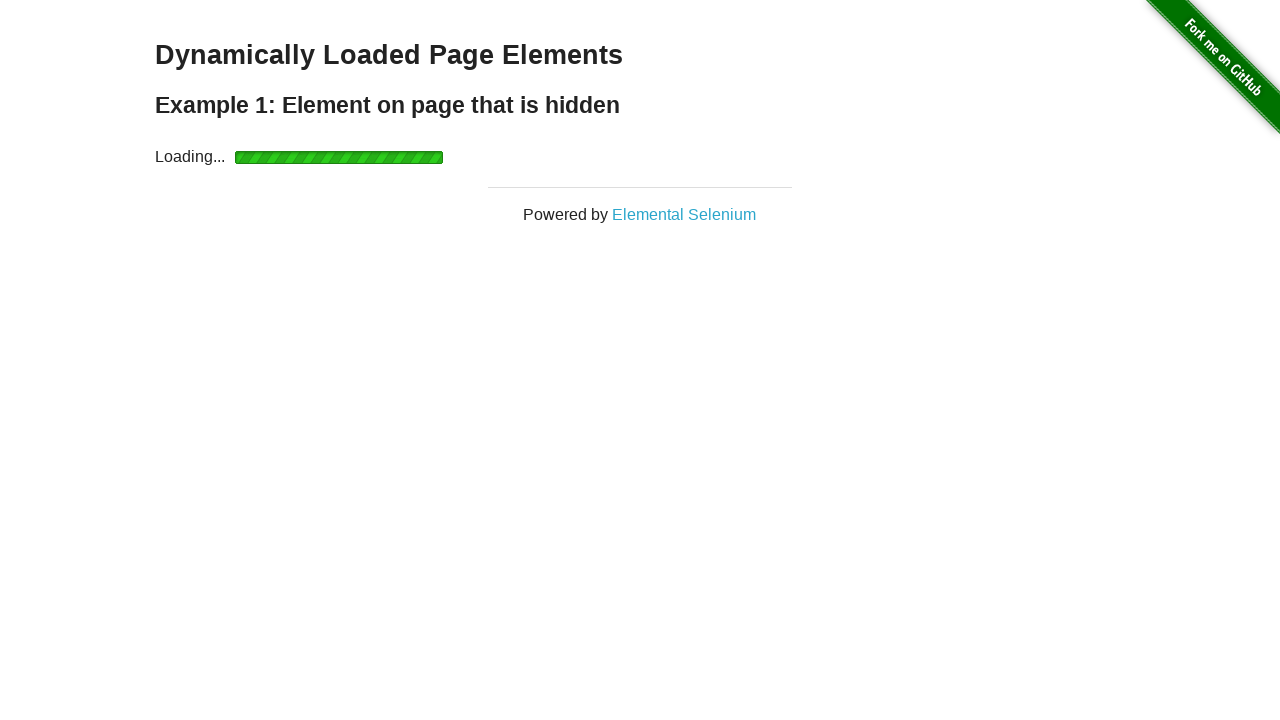

Waited for finish element to become visible after loading completes
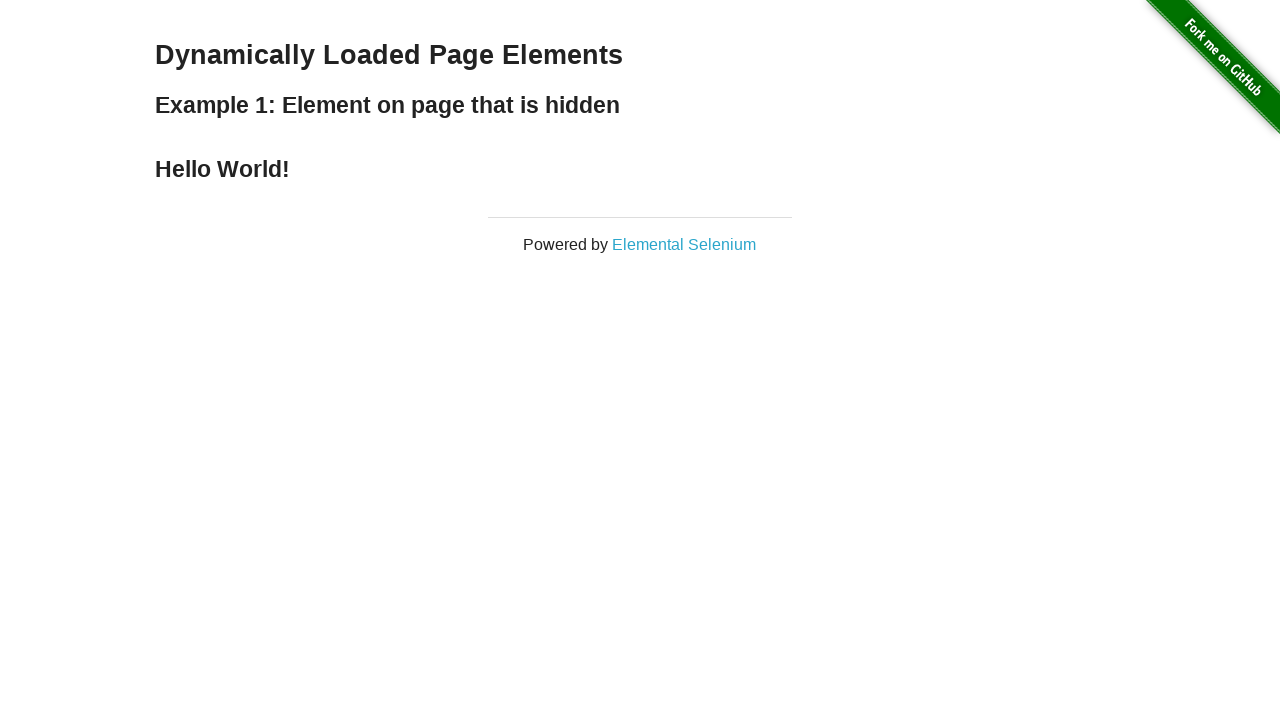

Retrieved finish element text content: 'Hello World!'
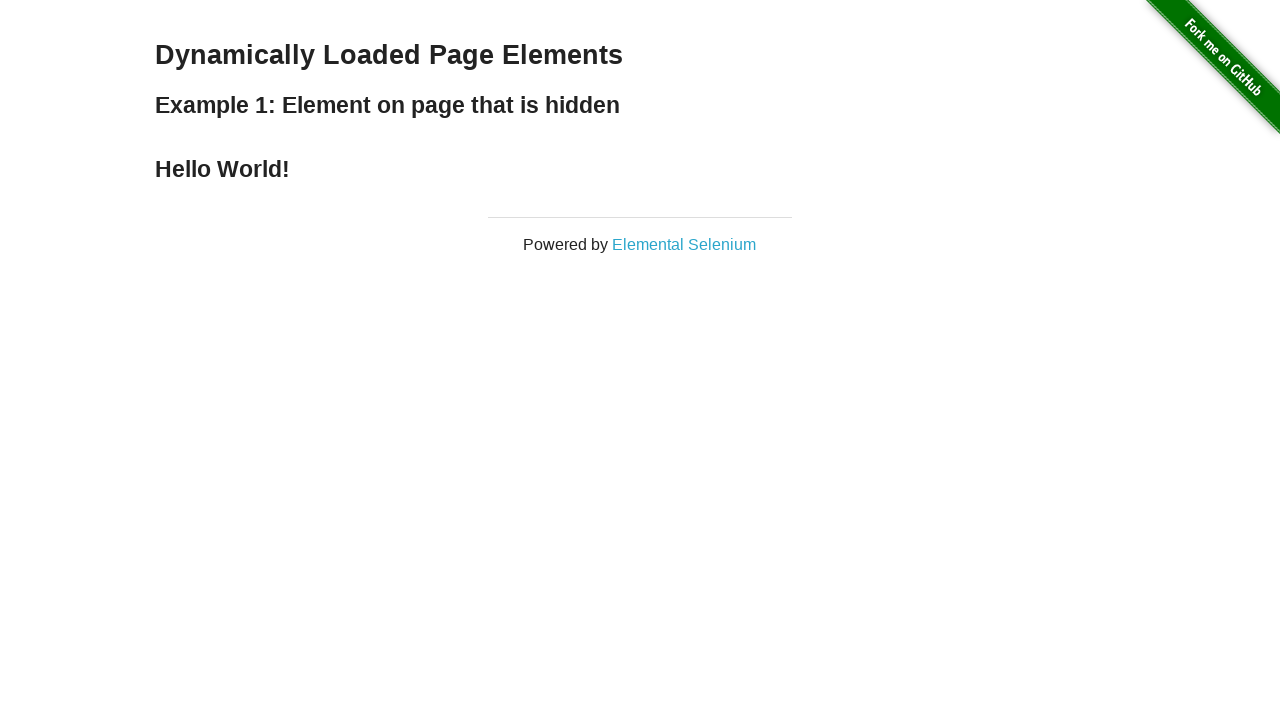

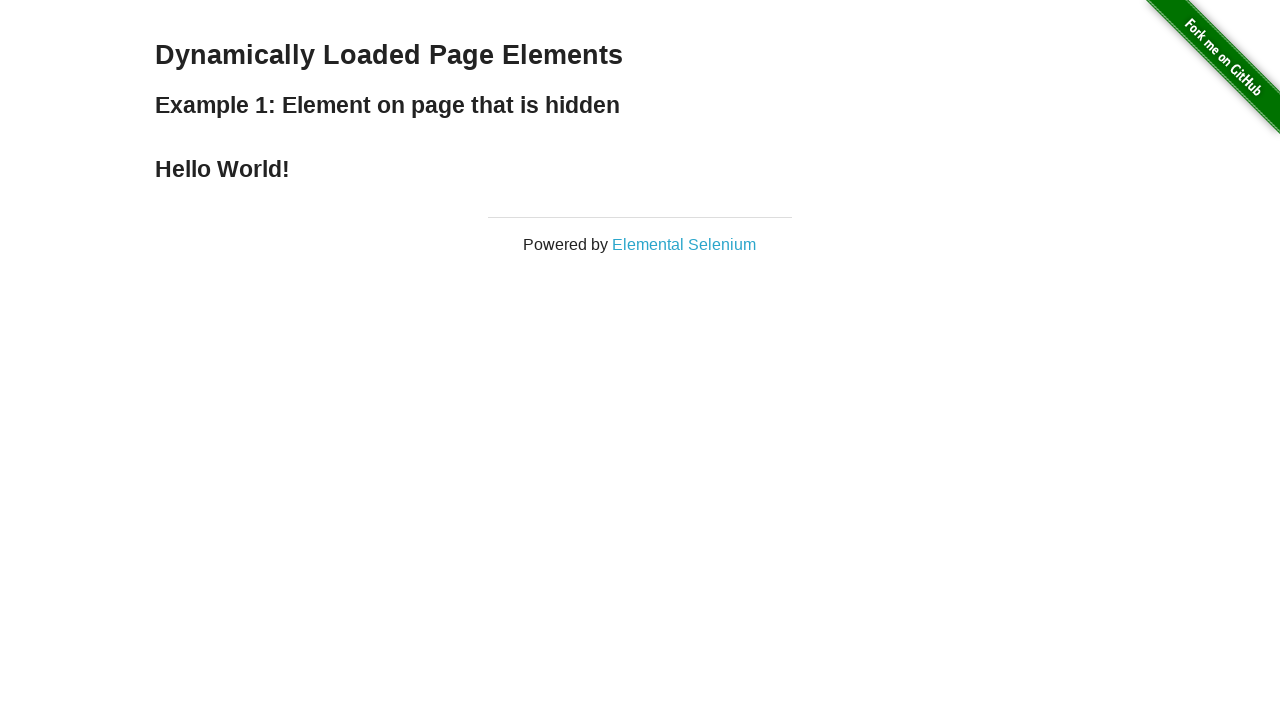